Navigates to multiple e-commerce websites (Lulu and Georgia, Wayfair, Walmart, West Elm) and verifies that each page loads successfully by checking the page title.

Starting URL: https://www.luluandgeorgia.com

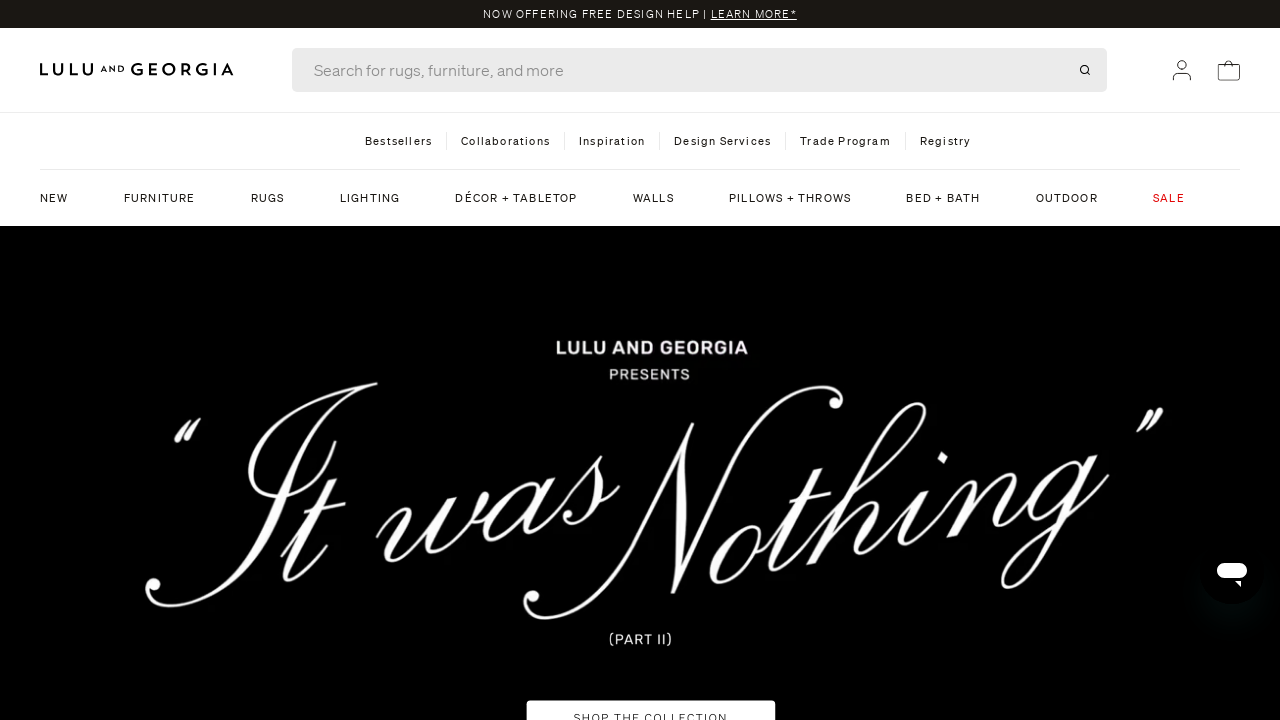

Lulu and Georgia homepage loaded and DOM content ready
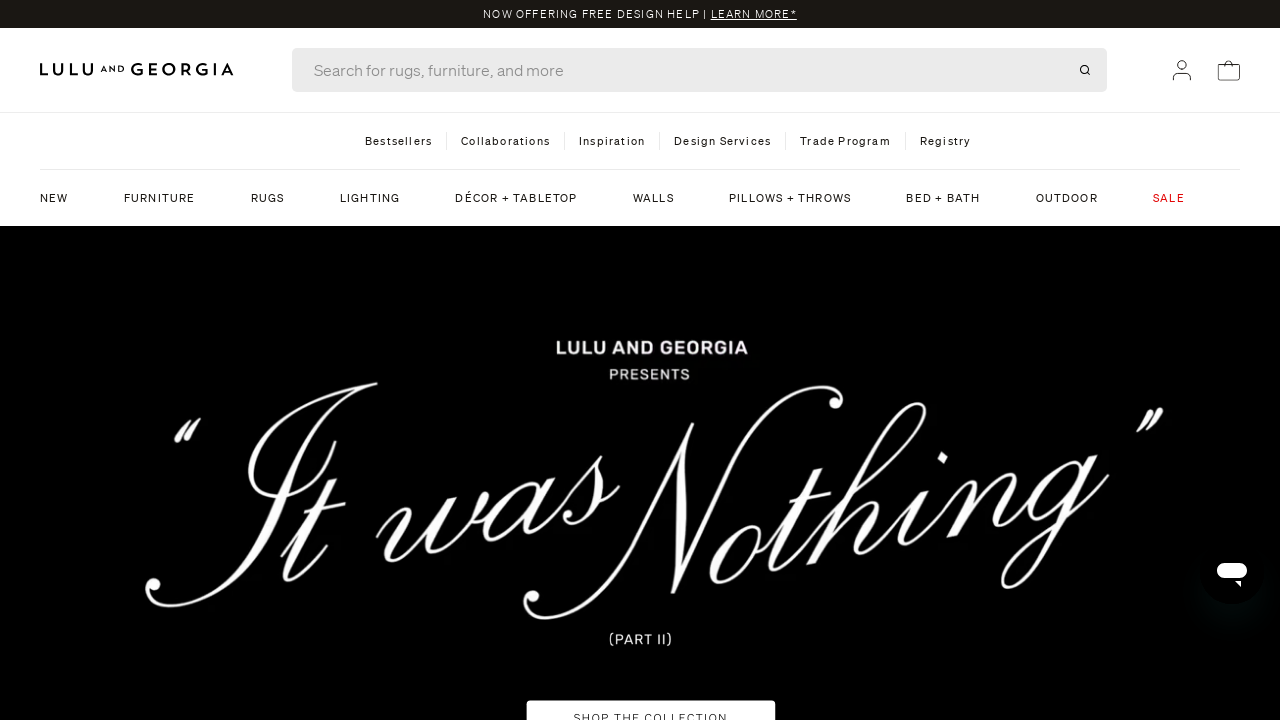

Navigated to https://www.wayfair.com/
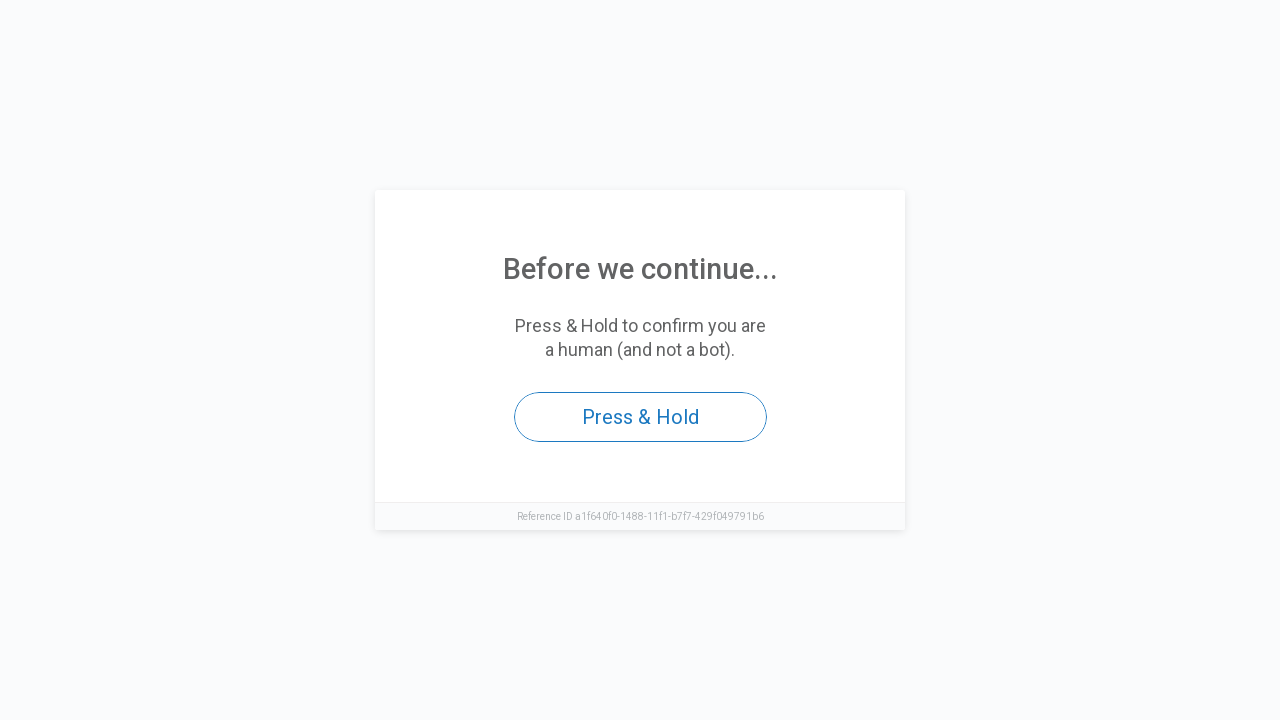

Page at https://www.wayfair.com/ loaded successfully with DOM content ready
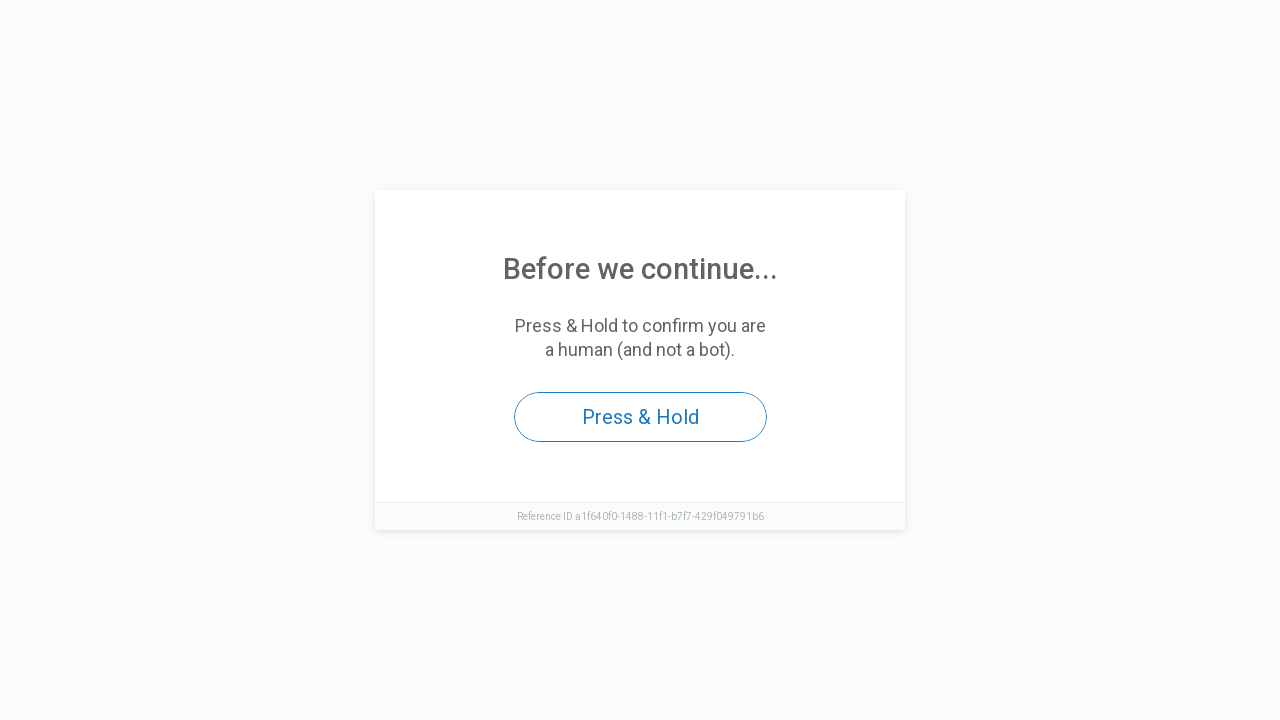

Navigated to https://www.walmart.com
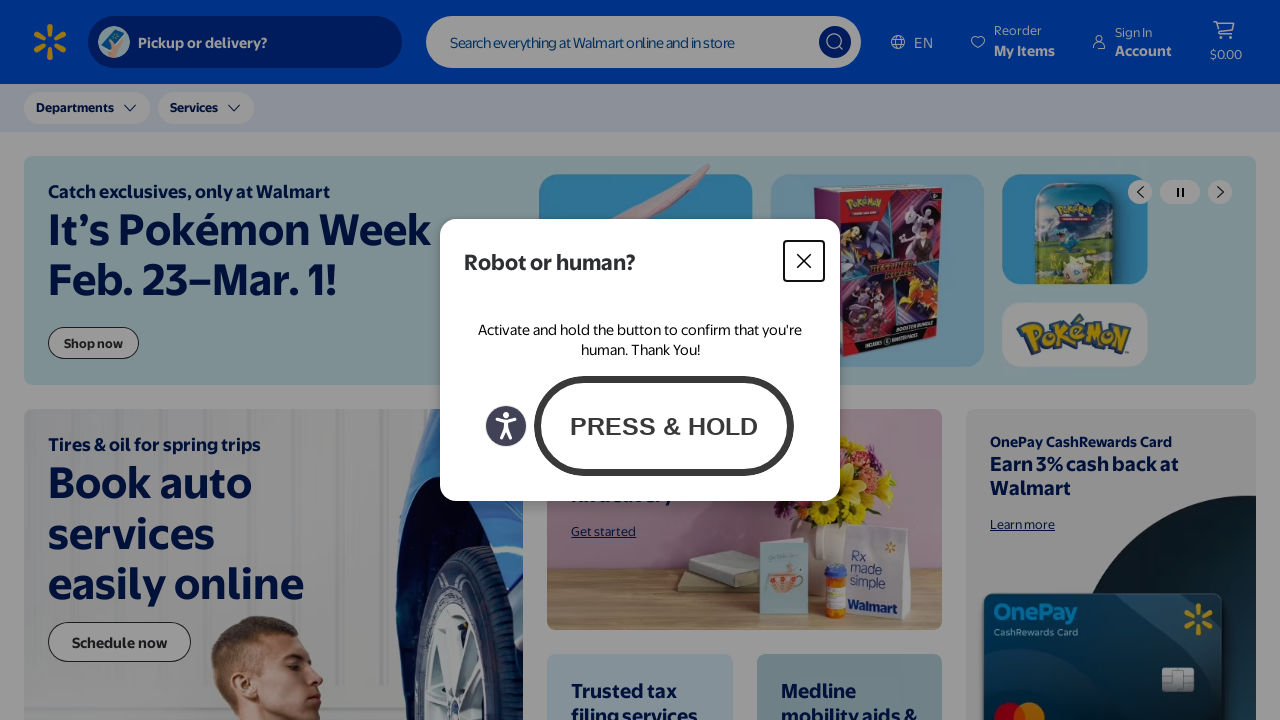

Page at https://www.walmart.com loaded successfully with DOM content ready
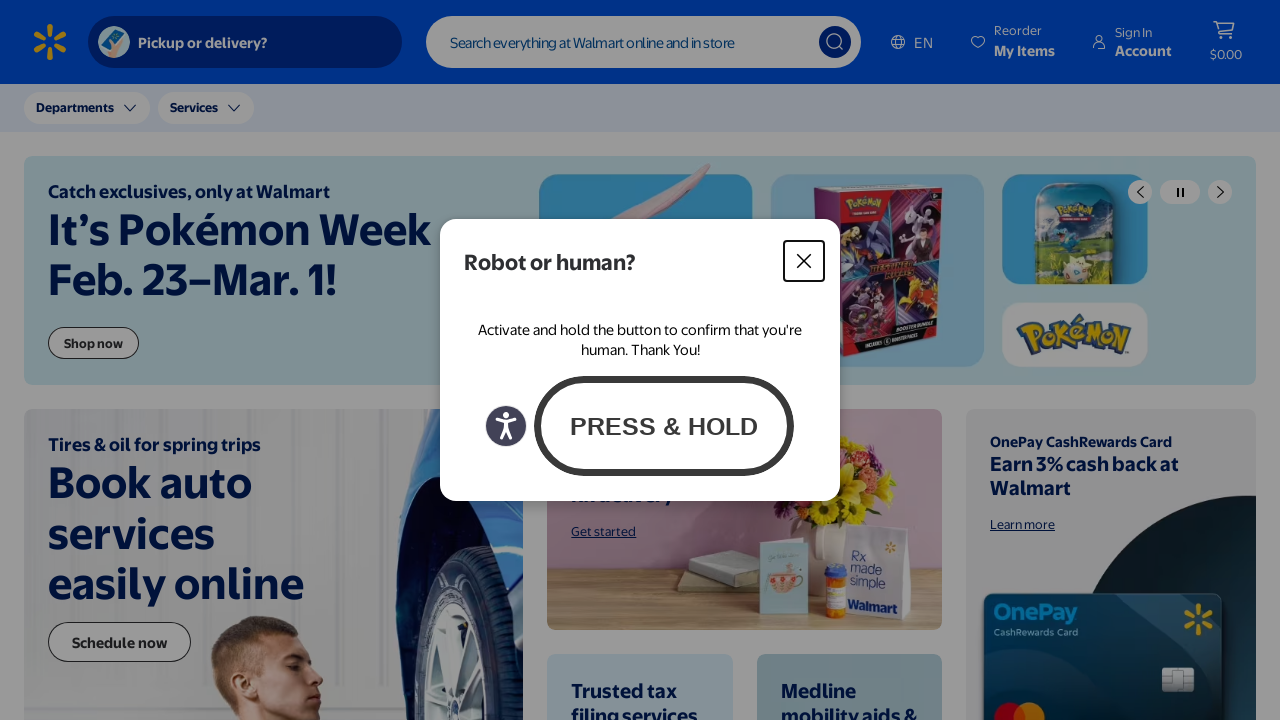

Navigated to https://www.westelm.com/
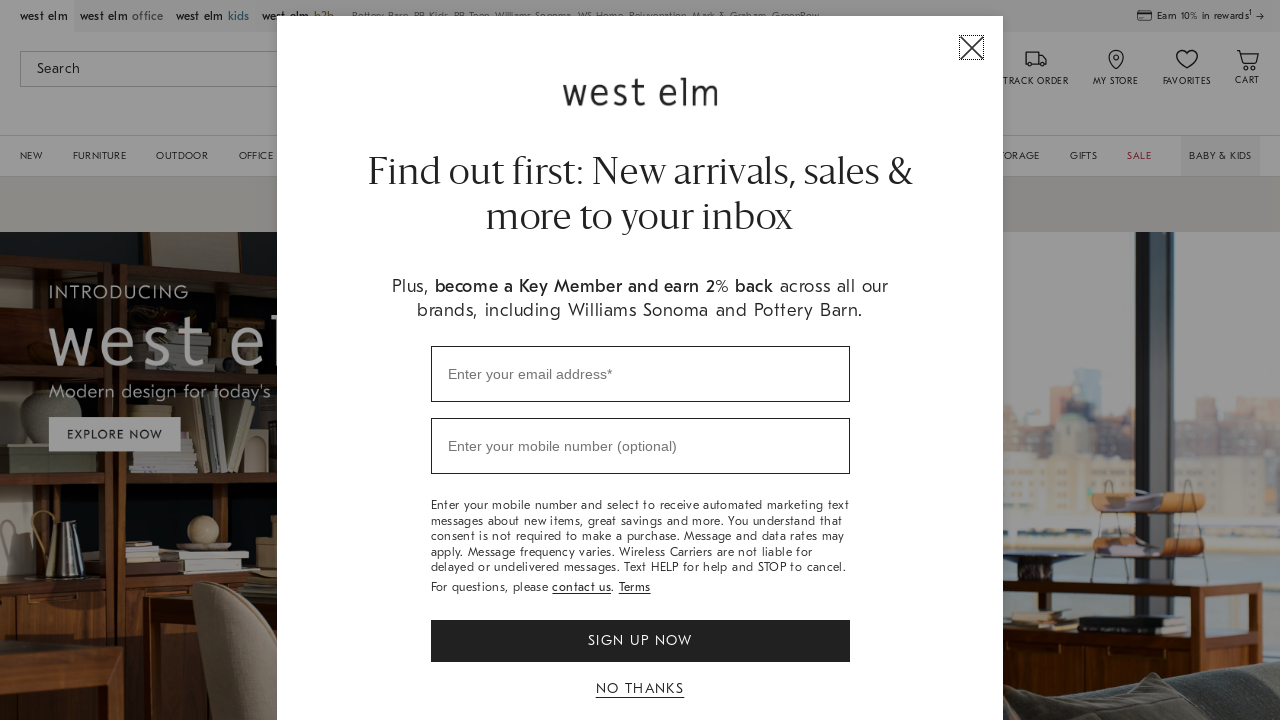

Page at https://www.westelm.com/ loaded successfully with DOM content ready
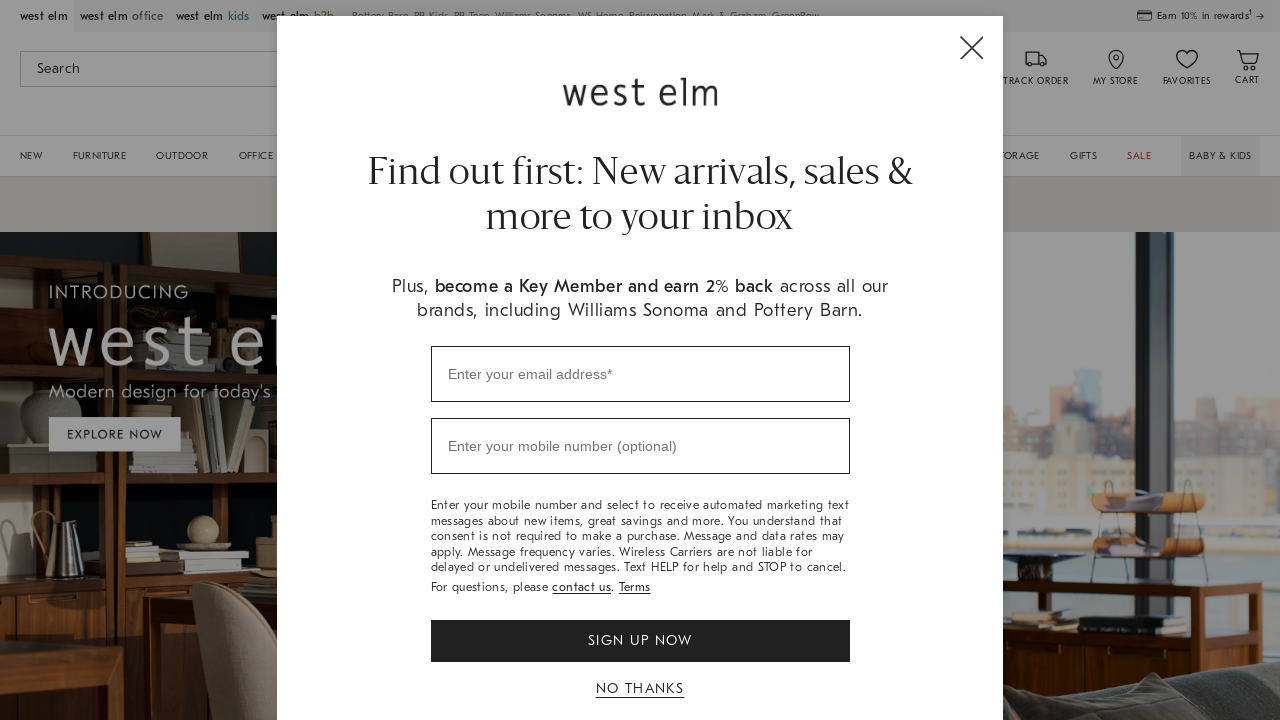

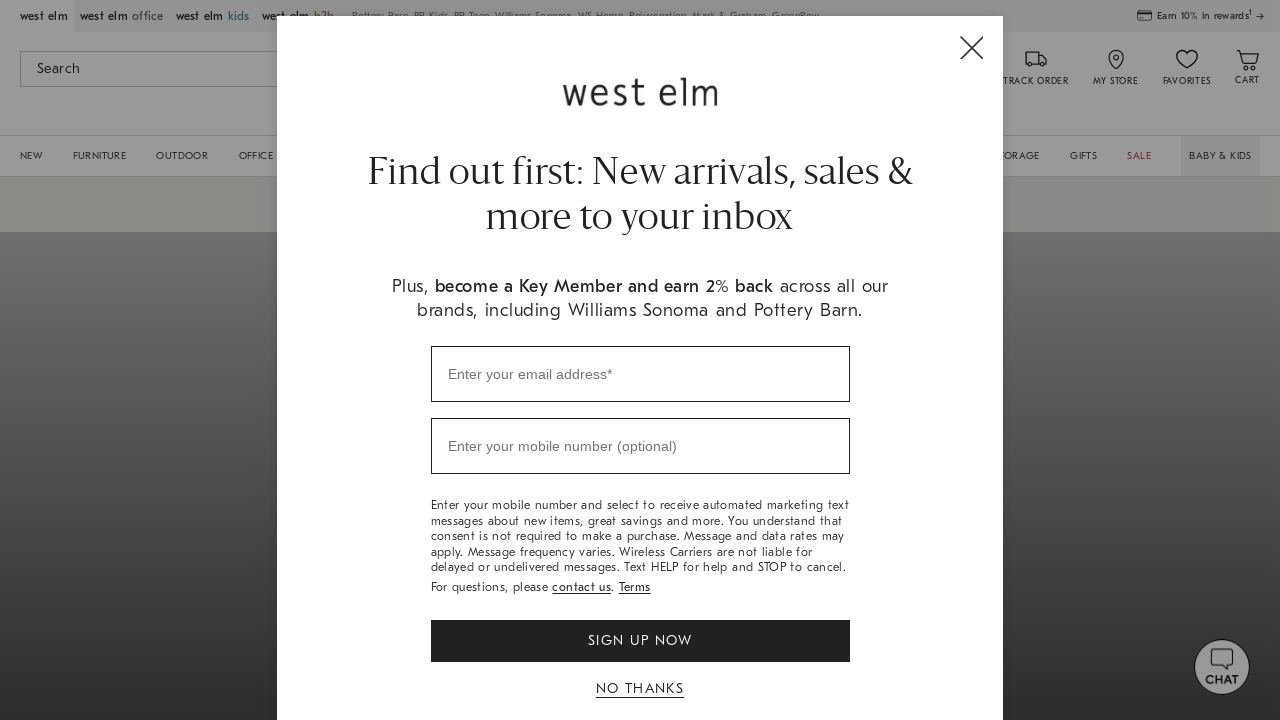